Tests a slow calculator application by setting a delay, performing addition (7+8), and verifying the result equals 15

Starting URL: https://bonigarcia.dev/selenium-webdriver-java/slow-calculator.html

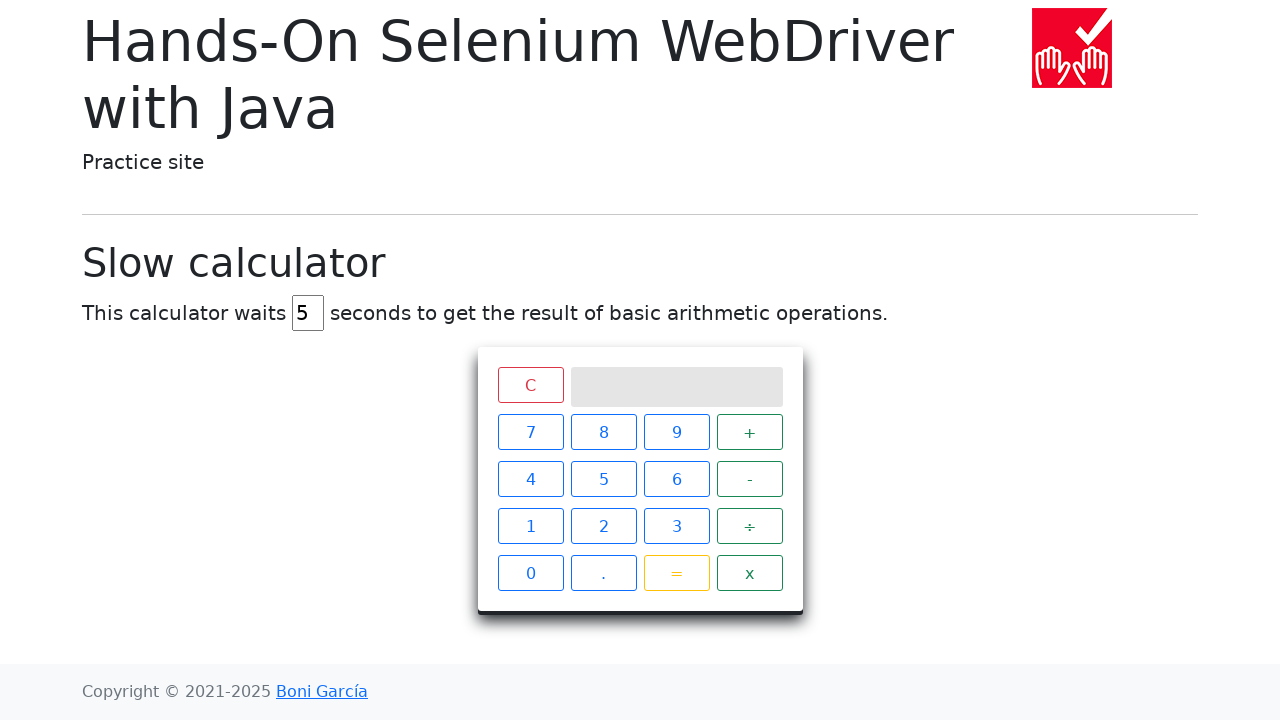

Cleared delay input field on #delay
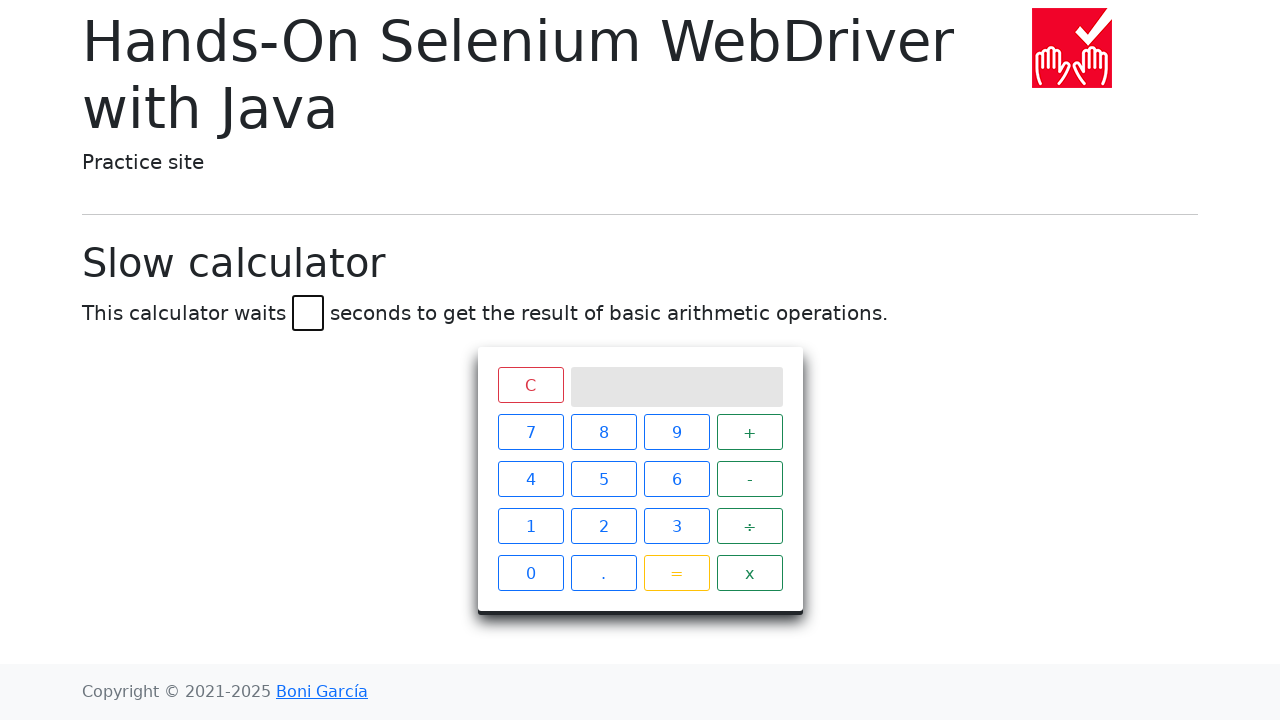

Set delay value to 45 milliseconds on #delay
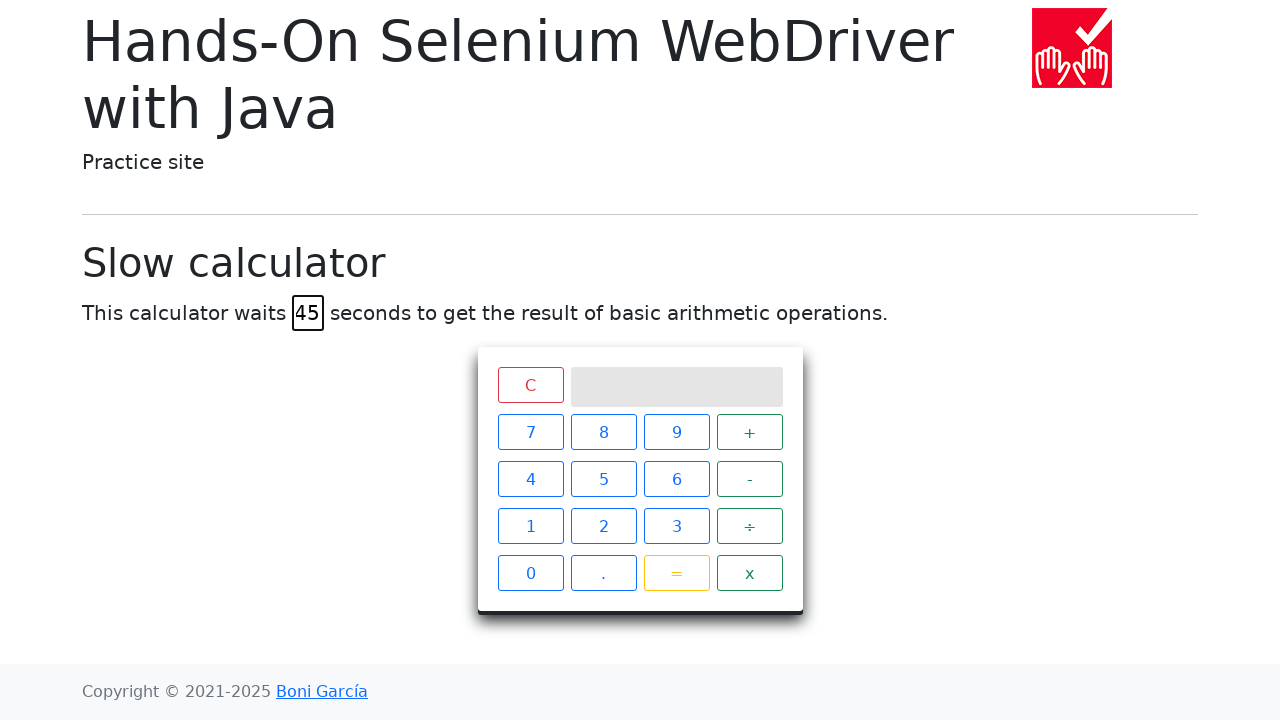

Clicked calculator button 7 at (530, 432) on xpath=//span[text()='7']
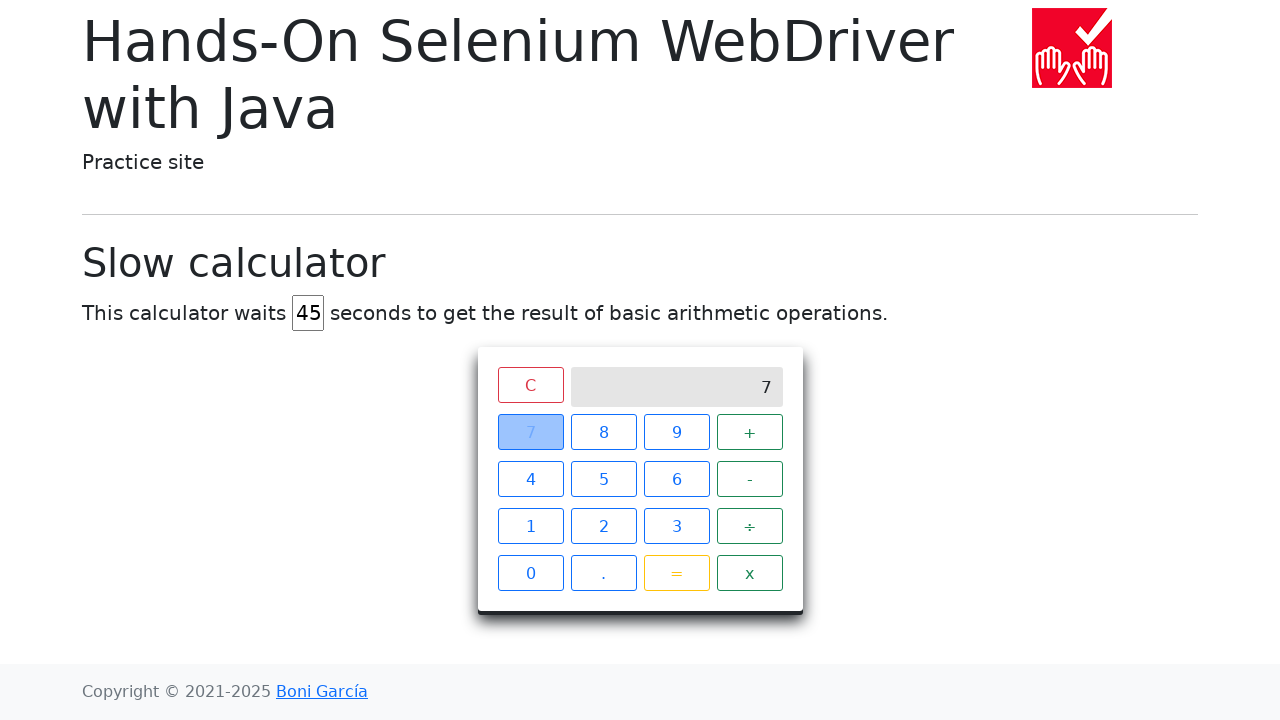

Clicked calculator button + at (750, 432) on xpath=//span[text()='+']
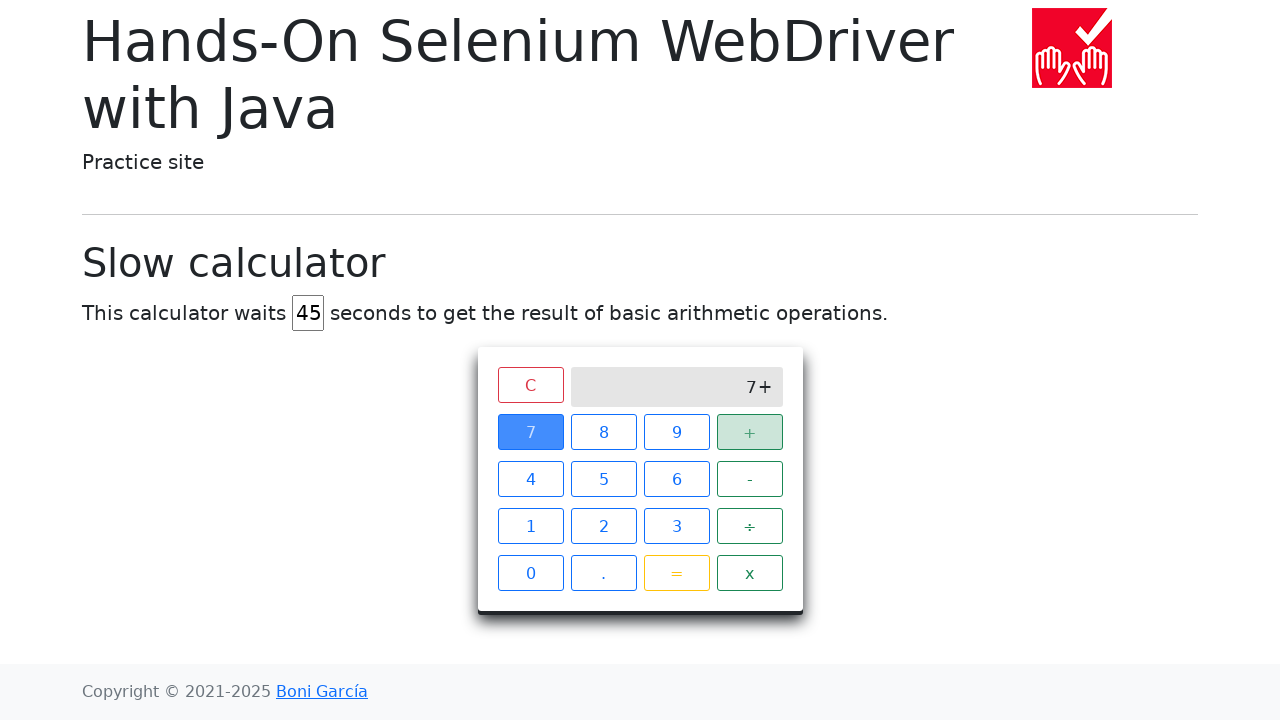

Clicked calculator button 8 at (604, 432) on xpath=//span[text()='8']
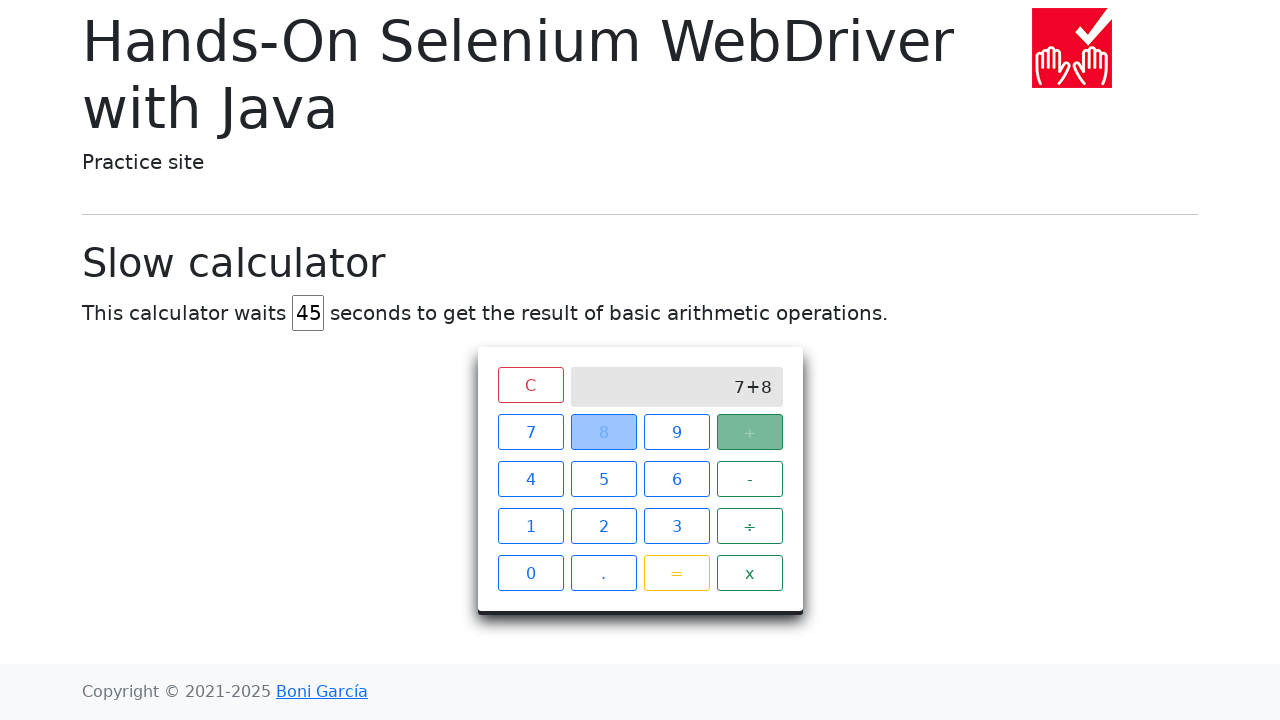

Equals button became visible after waiting
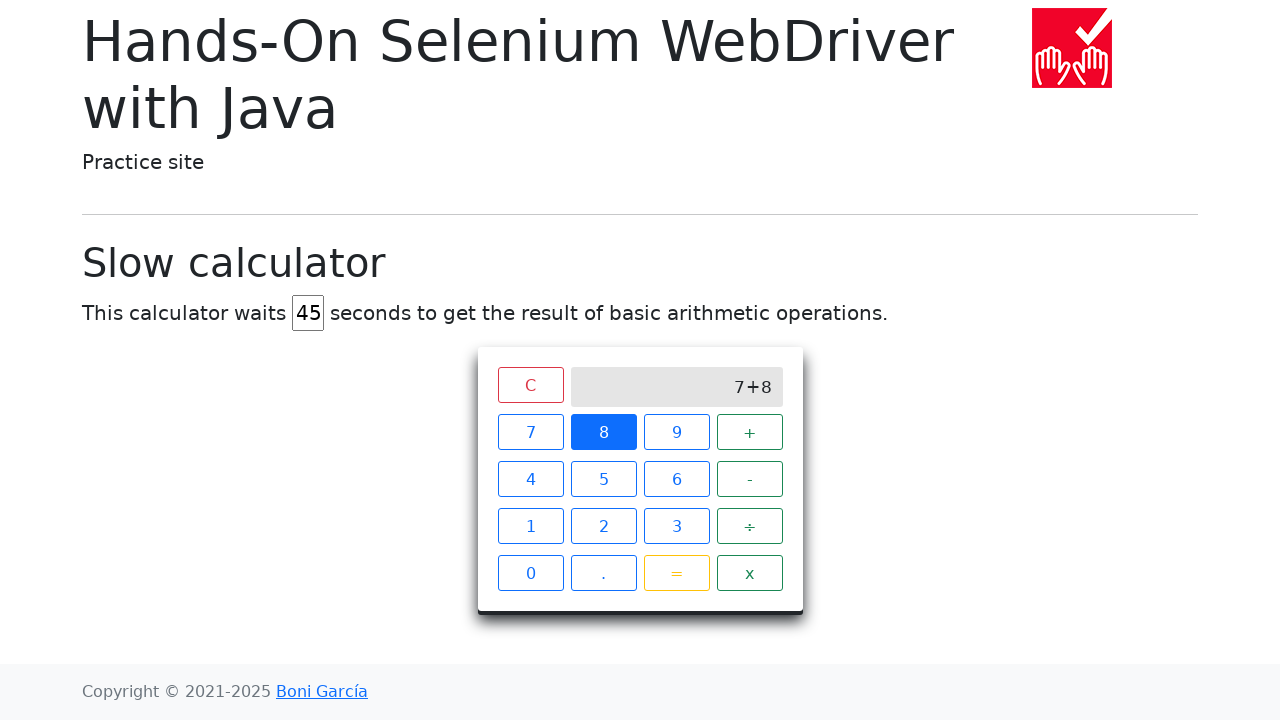

Clicked calculator button = at (676, 573) on xpath=//span[text()='=']
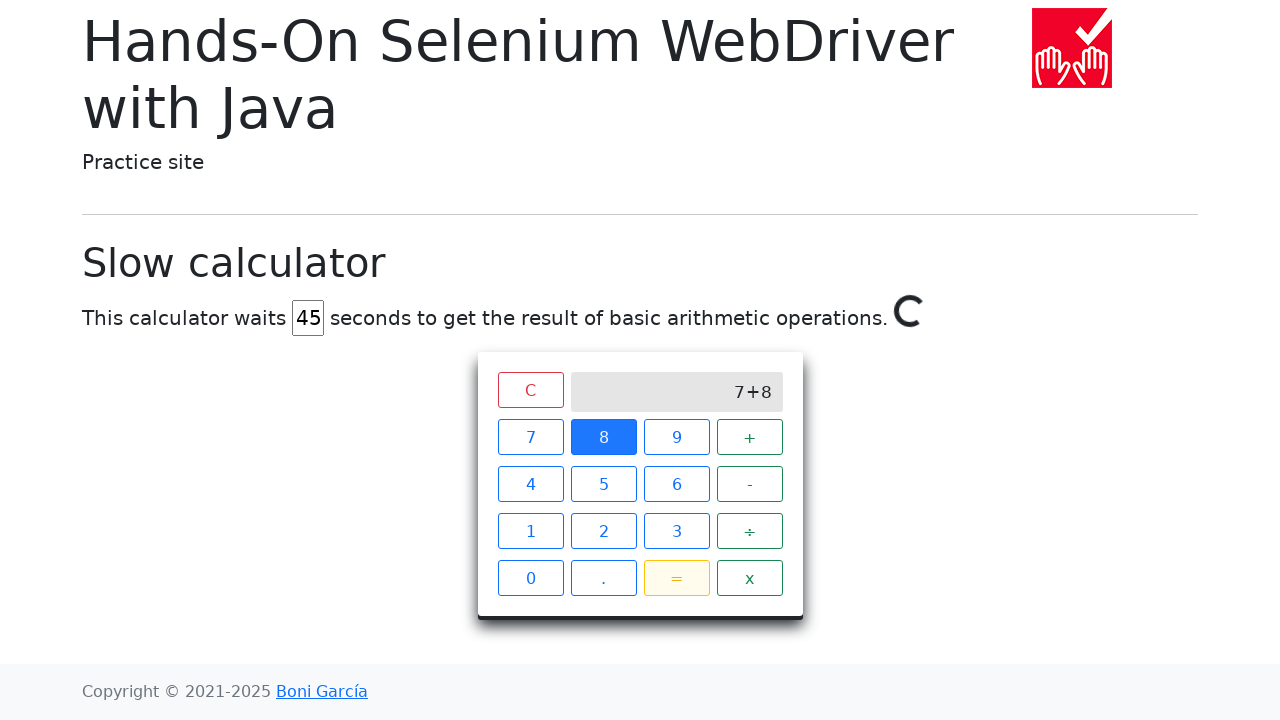

Result 15 appeared on calculator screen after calculation delay
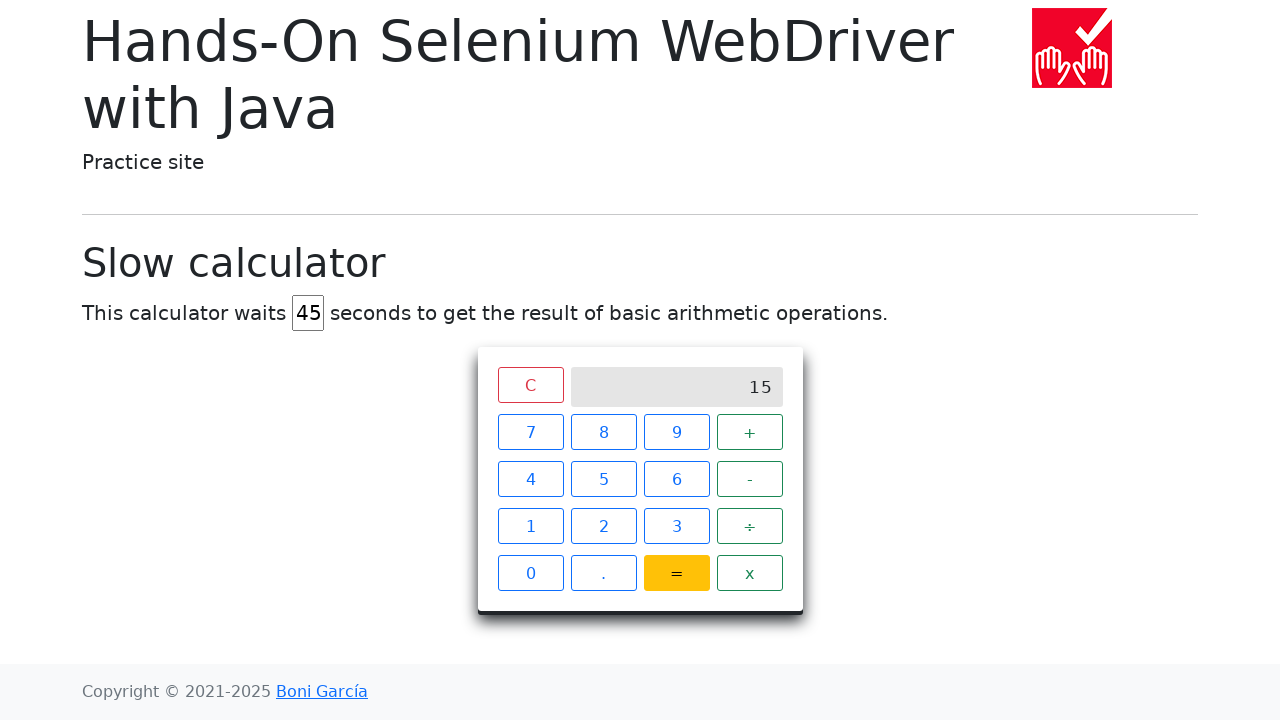

Verified that calculation result equals 15
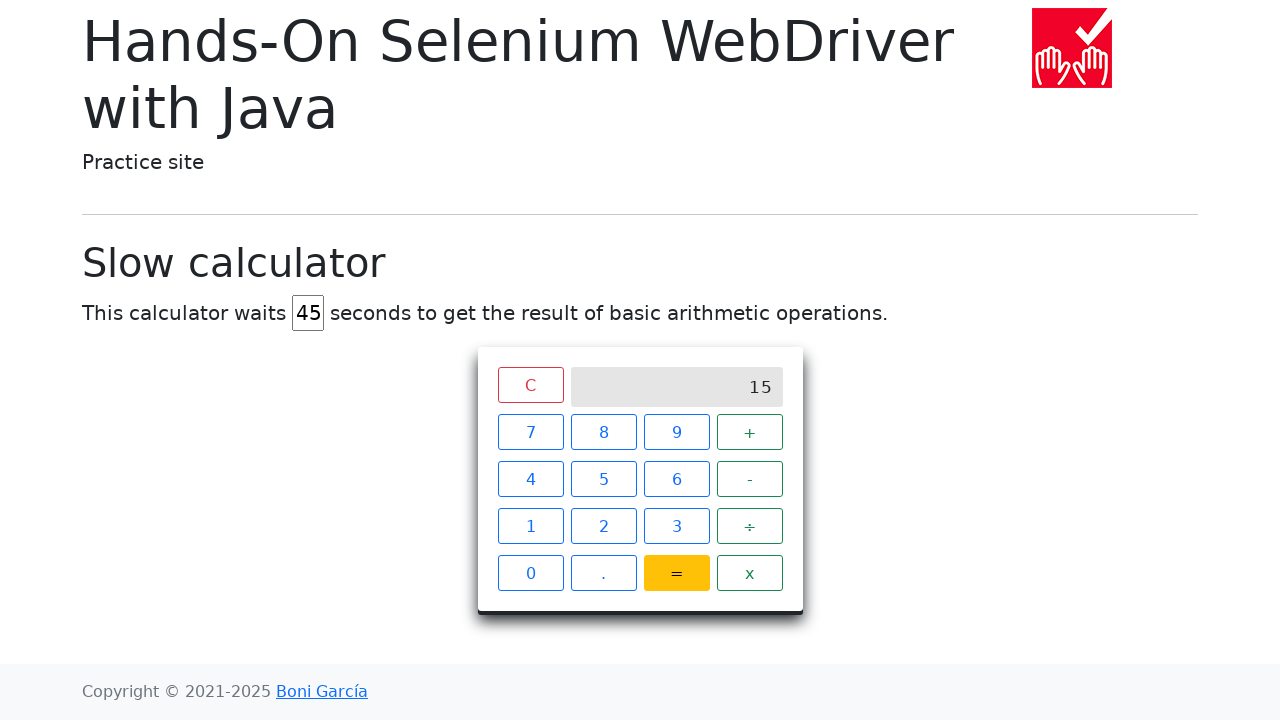

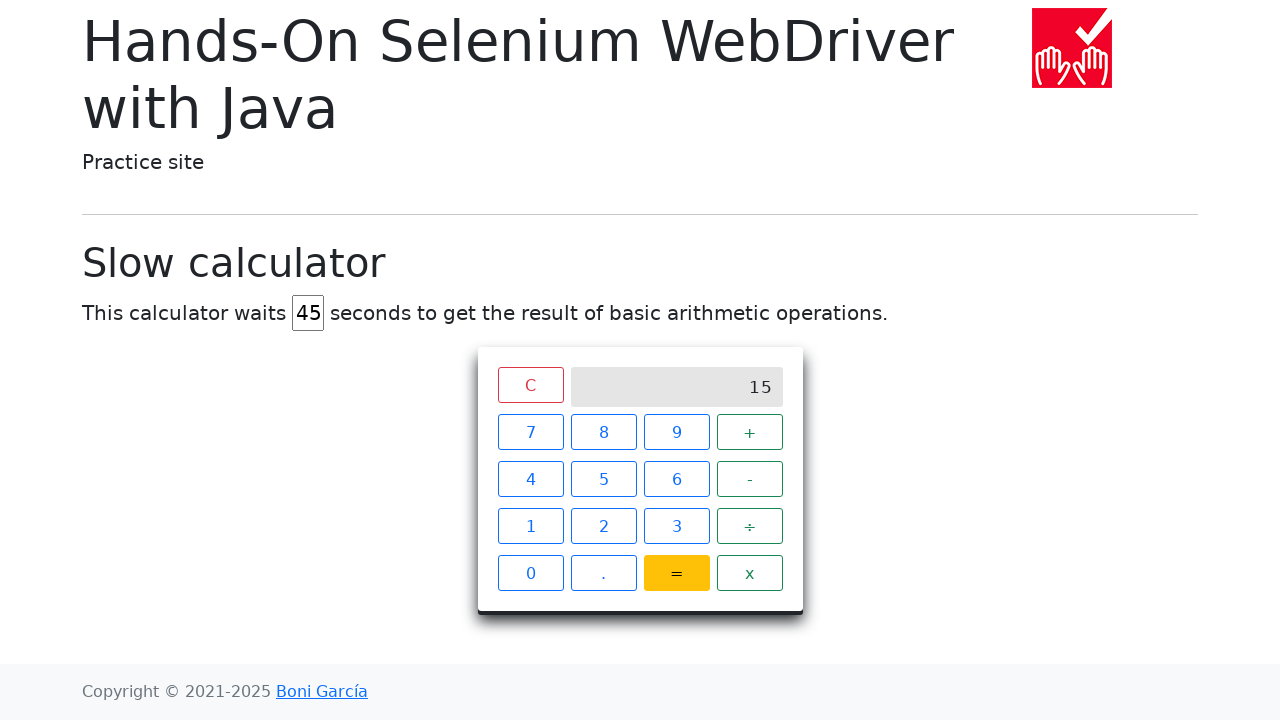